Tests alert handling by triggering a JavaScript alert and then attempting to interact with the page

Starting URL: http://automationbykrishna.com/

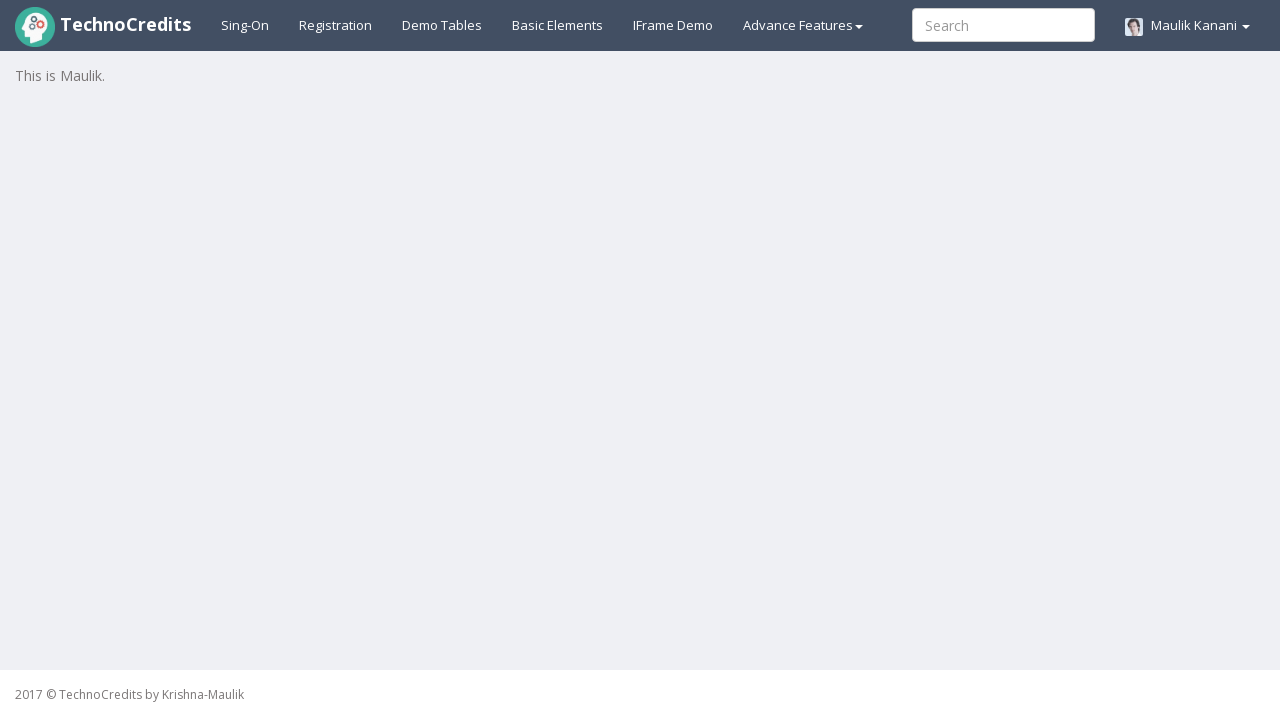

Clicked on Basic Elements link at (558, 25) on text=Basic Elements
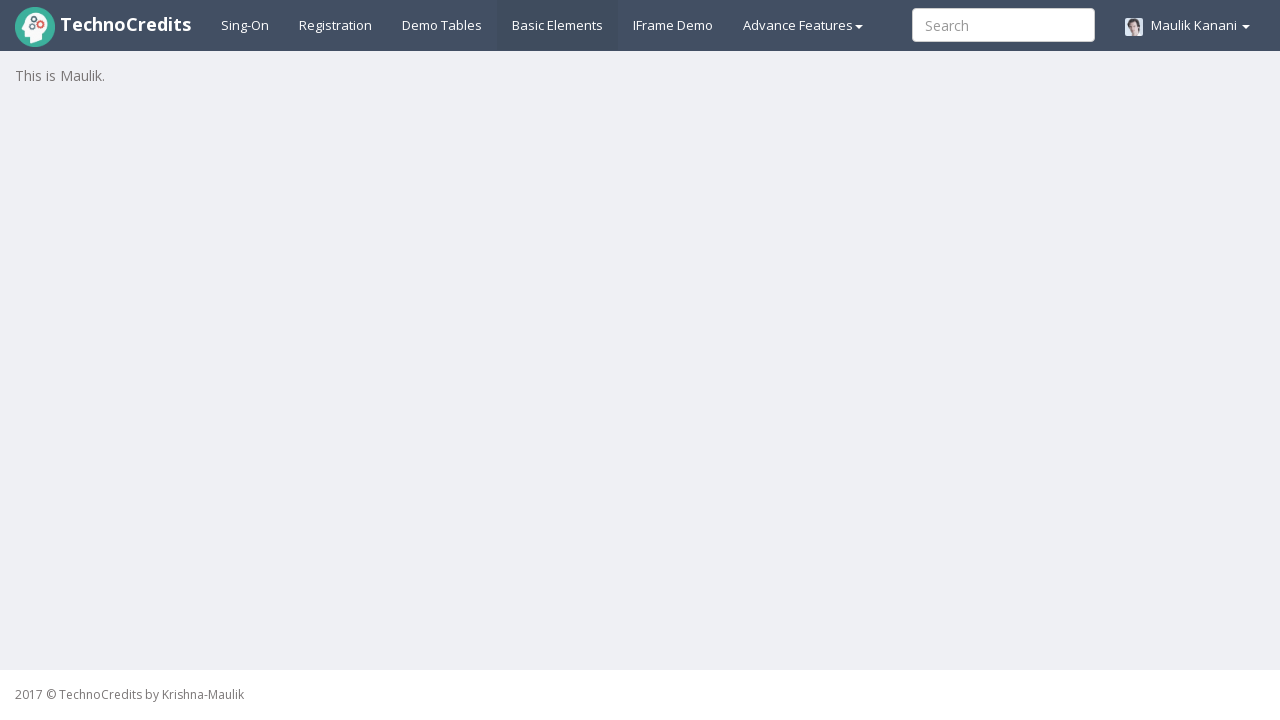

Waited 2 seconds for page to load
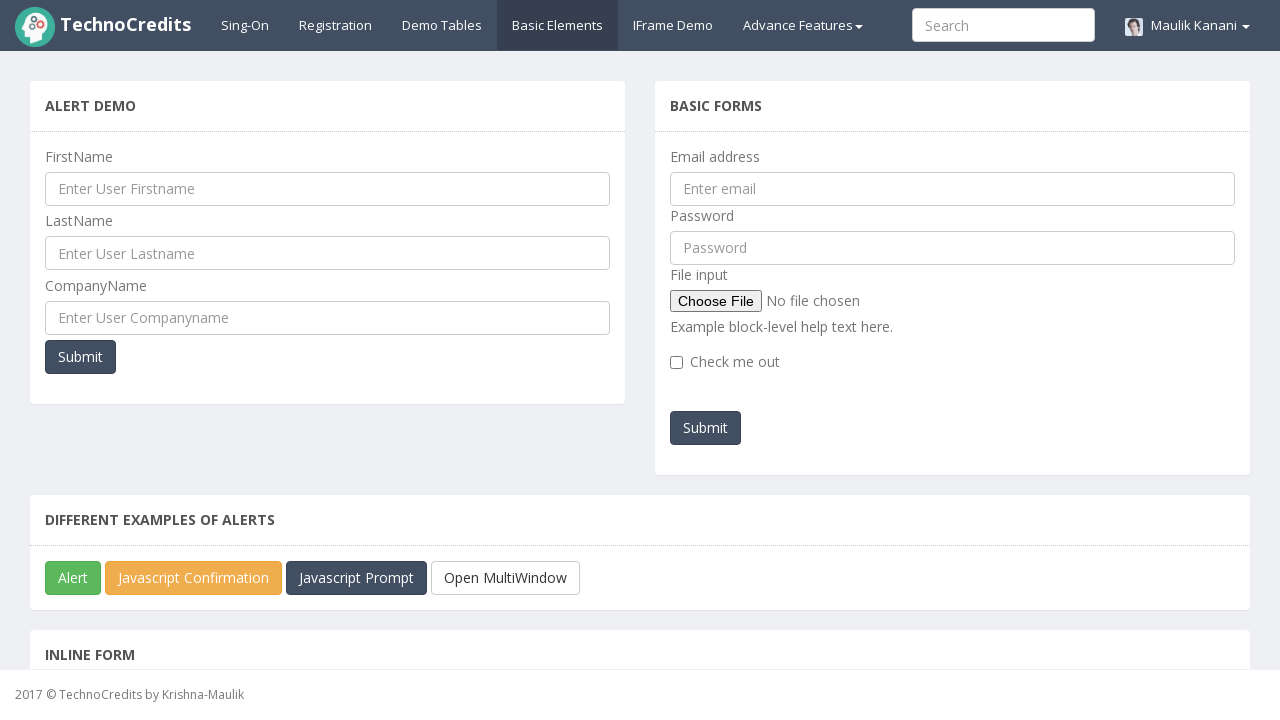

Clicked button to trigger JavaScript alert at (73, 578) on #javascriptAlert
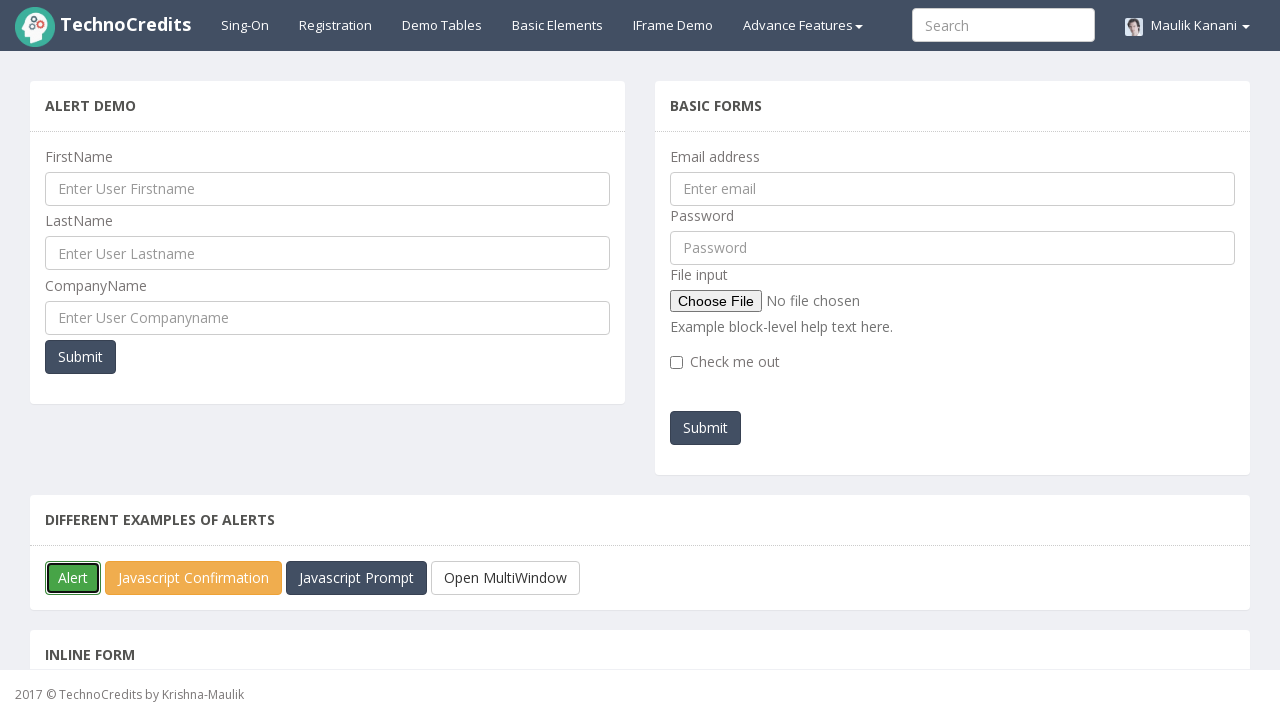

Set up dialog handler to accept alert
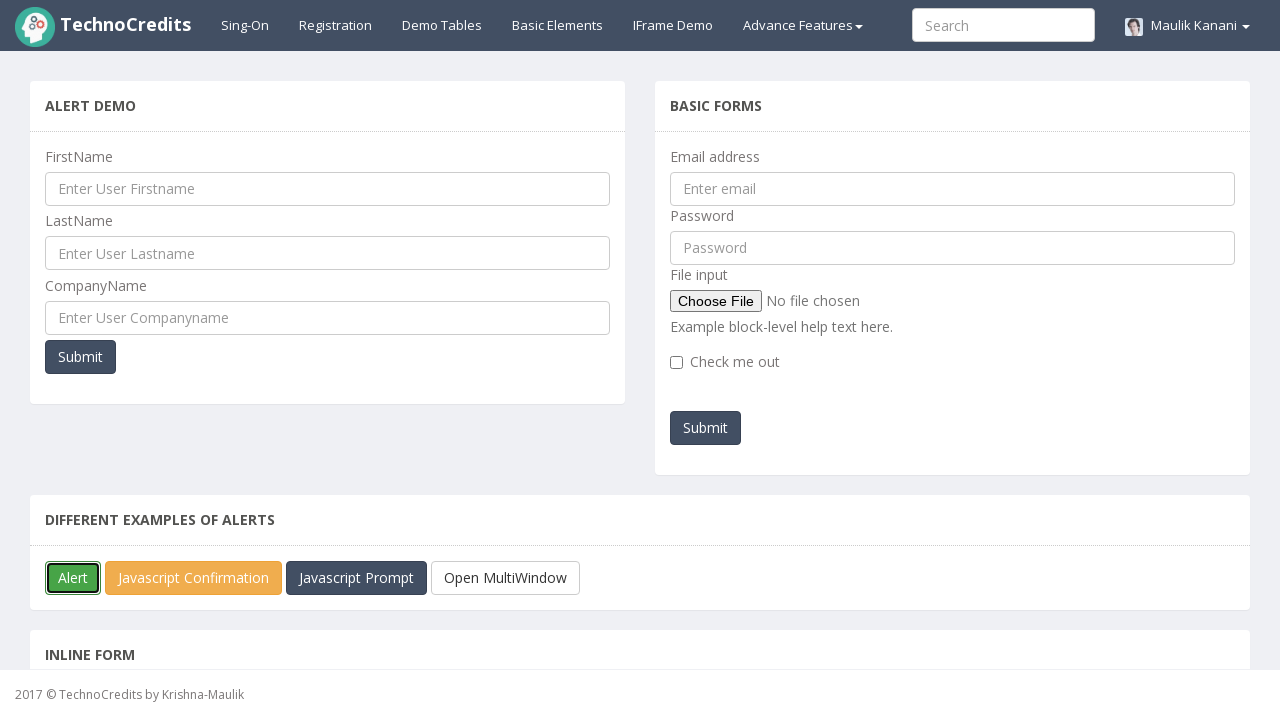

Waited 3 seconds for alert to be processed
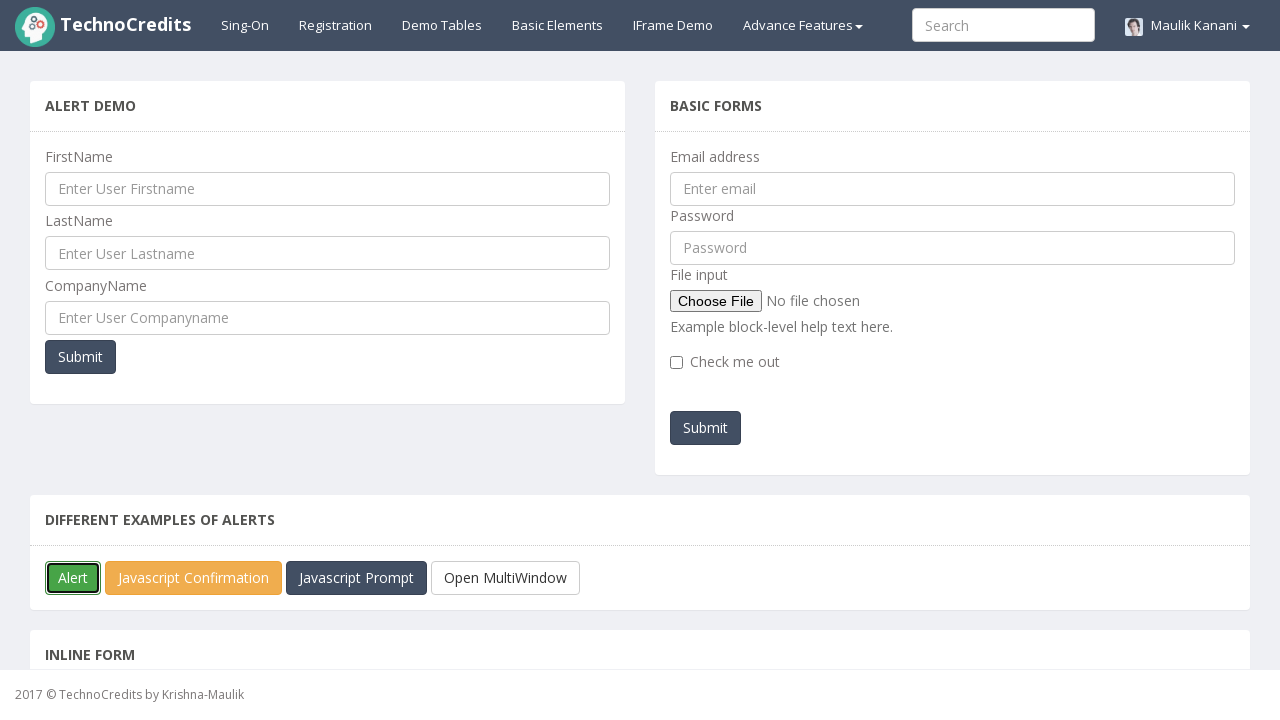

Attempted to click on UserFirstName input field at (328, 189) on xpath=//input[@id='UserFirstName']
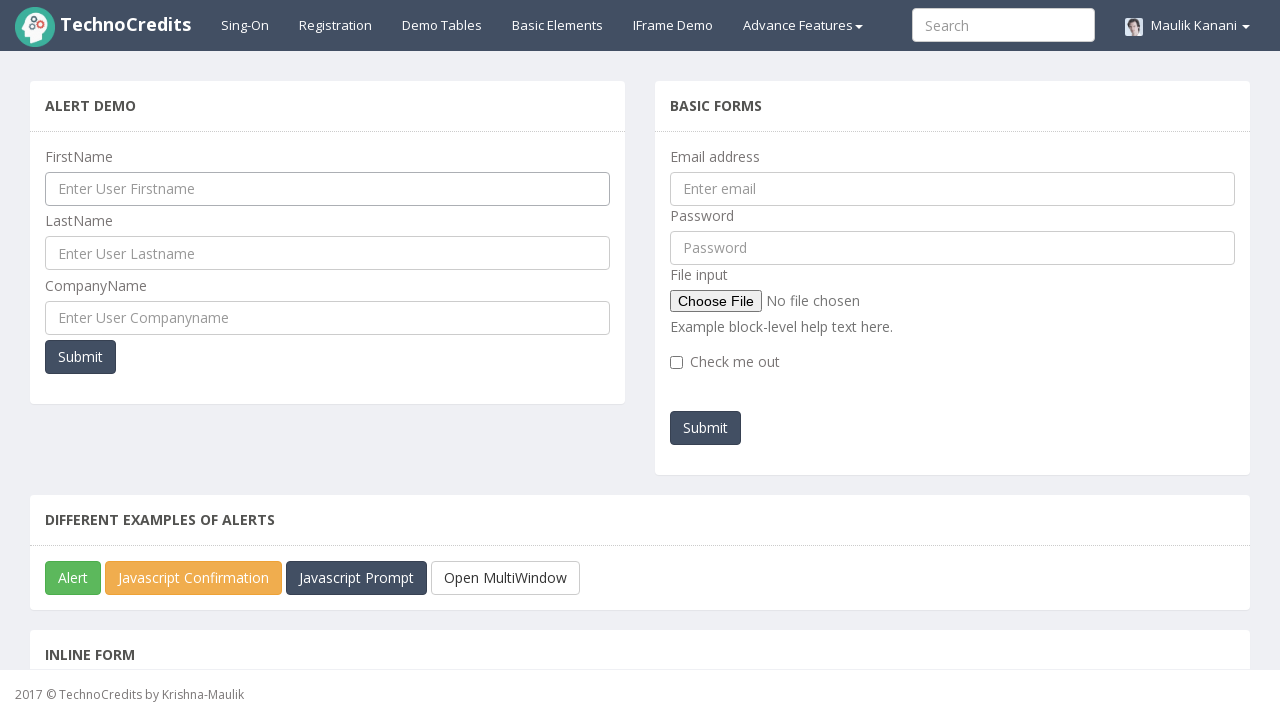

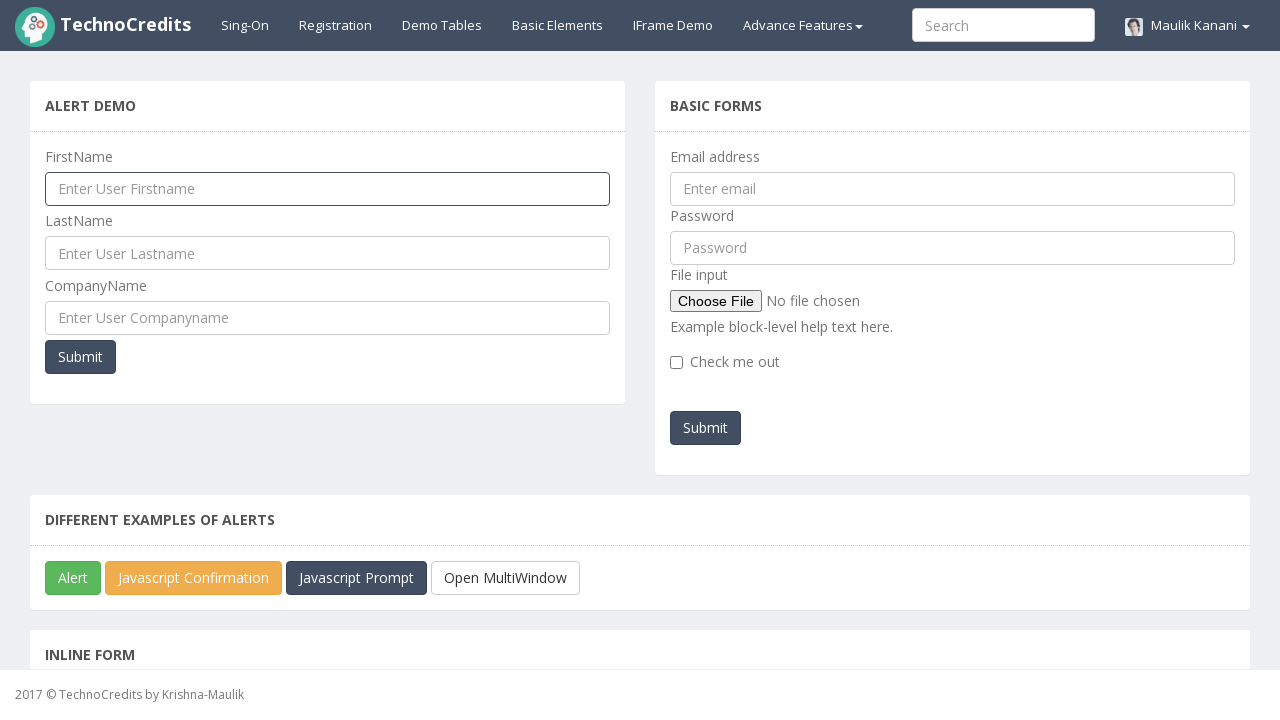